Tests JavaScript alert handling by clicking on the "Alert with OK & Cancel" tab, triggering the alert, and accepting it.

Starting URL: http://demo.automationtesting.in/Alerts.html

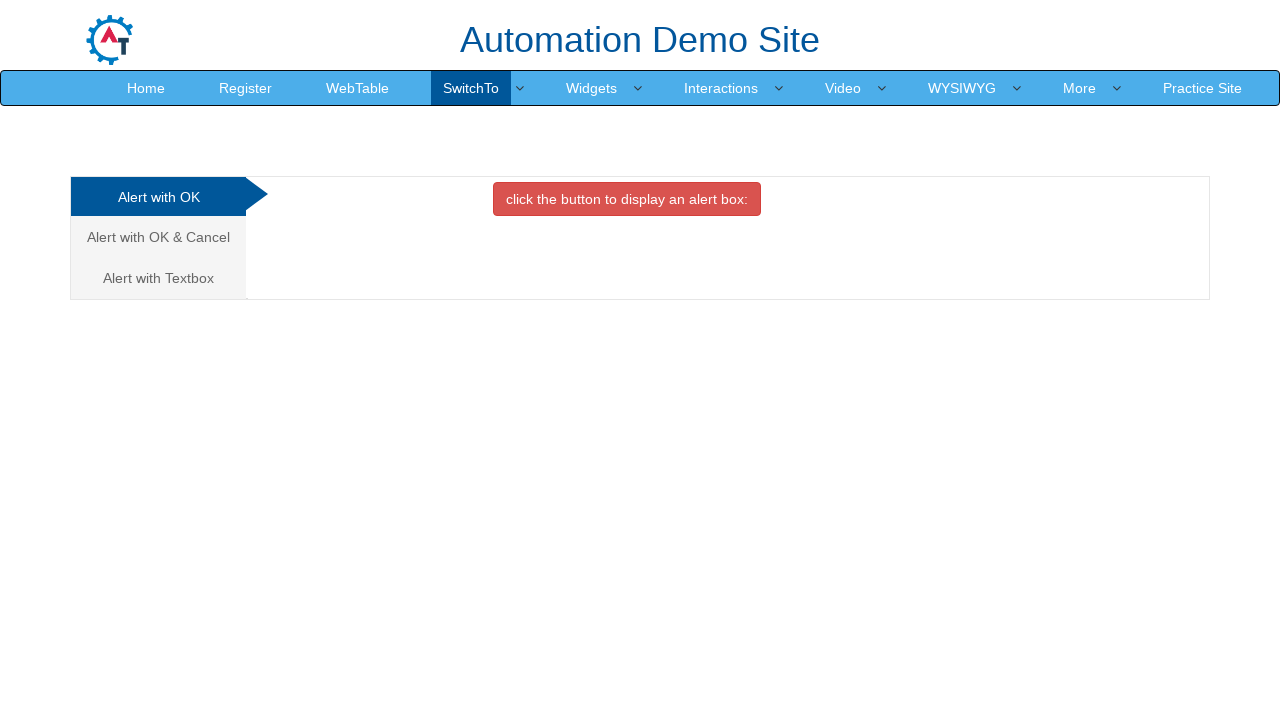

Set up dialog handler to automatically accept alerts
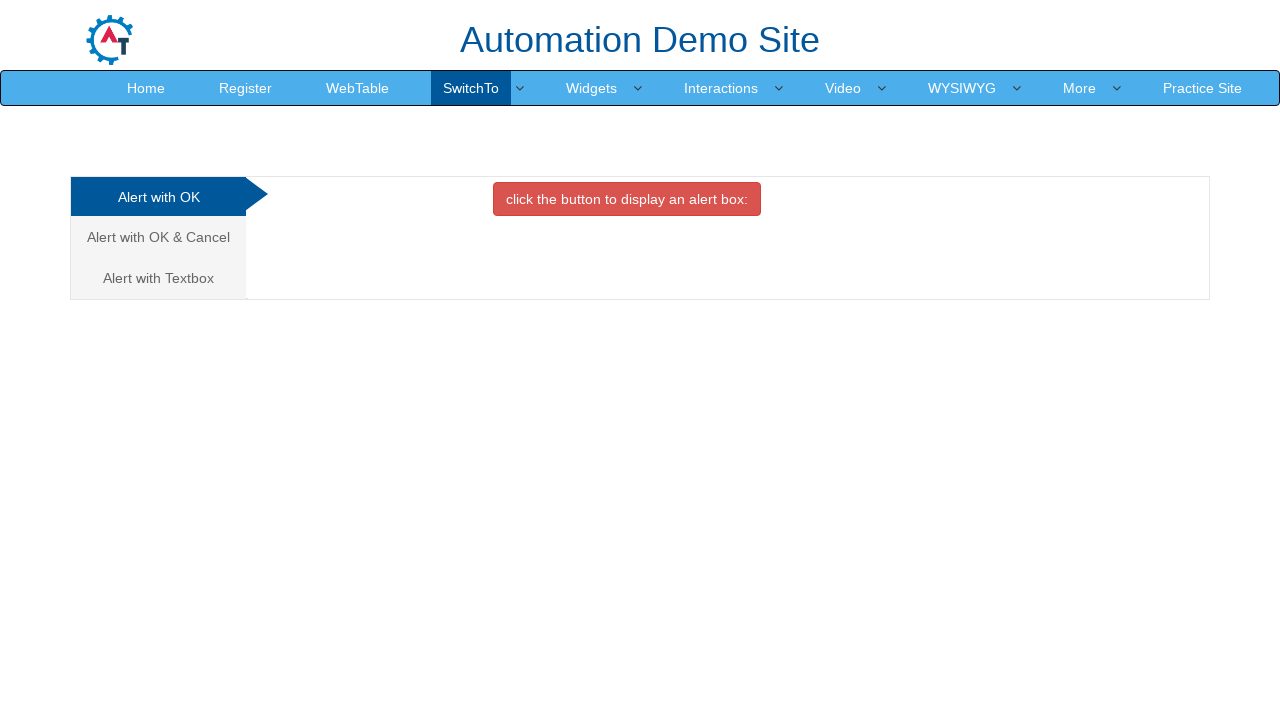

Clicked on 'Alert with OK & Cancel' tab at (158, 237) on xpath=//a[text()='Alert with OK & Cancel ']
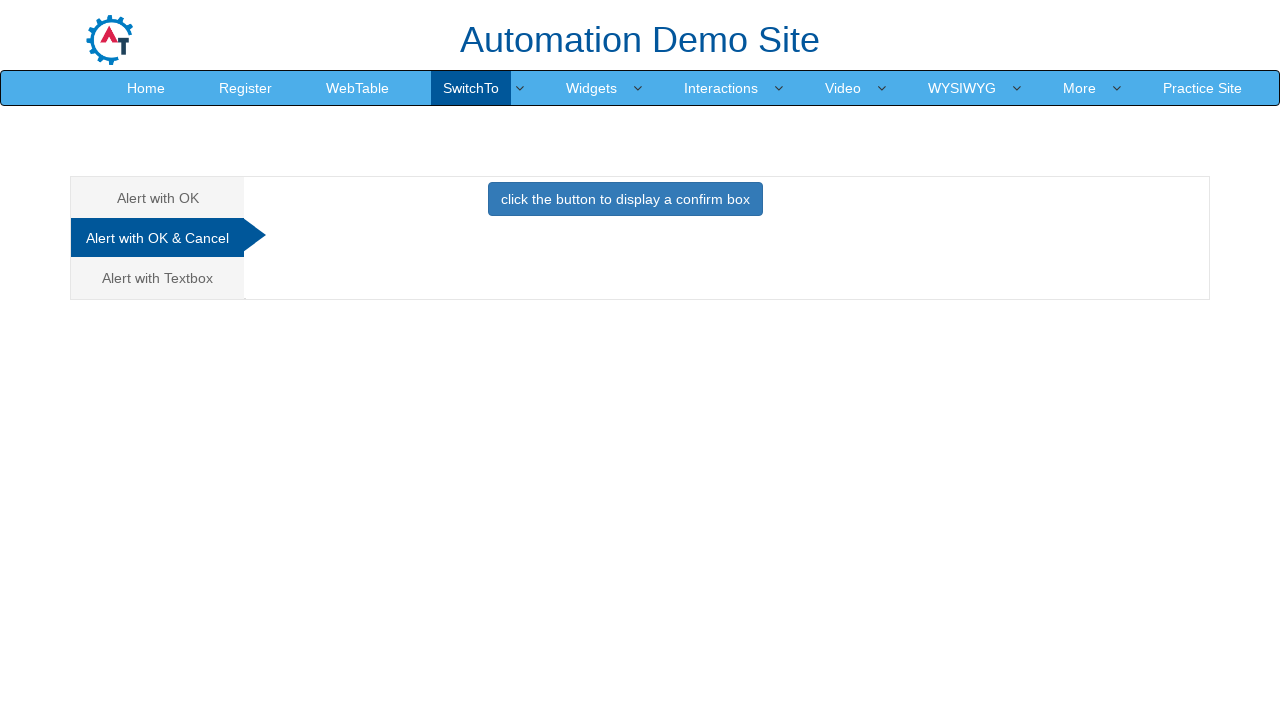

Clicked button to trigger alert; dialog was automatically accepted at (625, 199) on button.btn.btn-primary
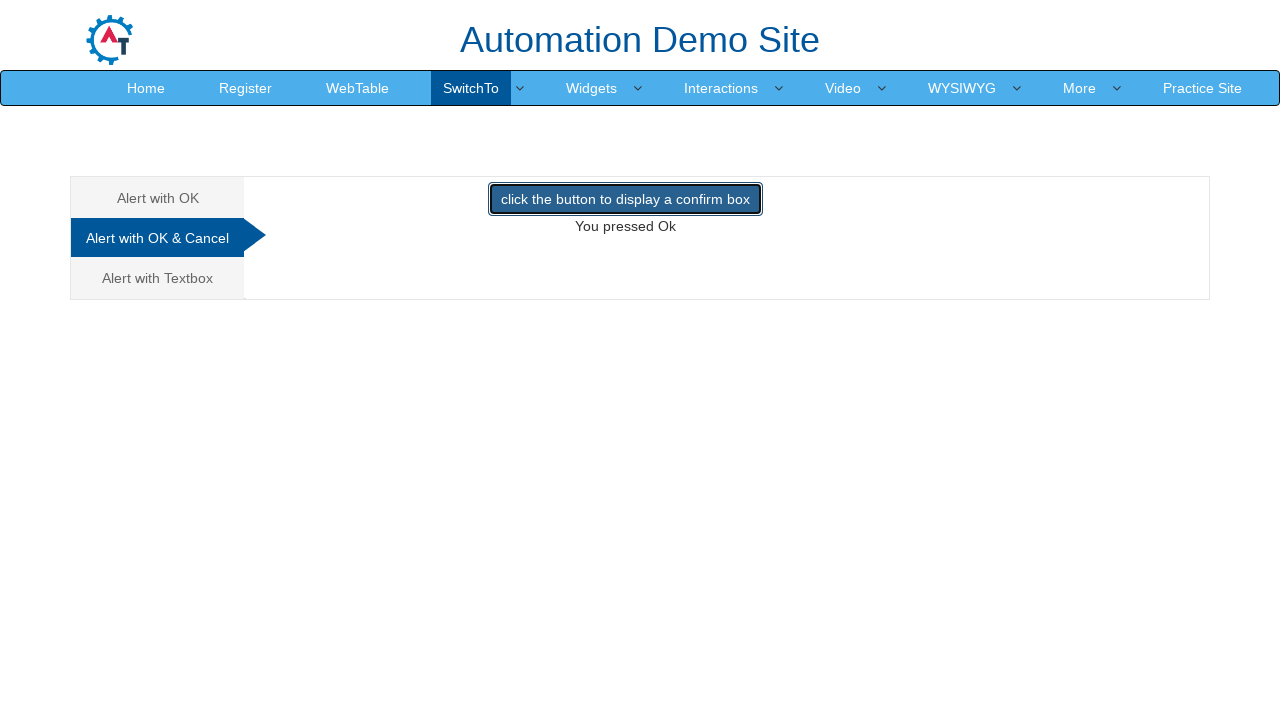

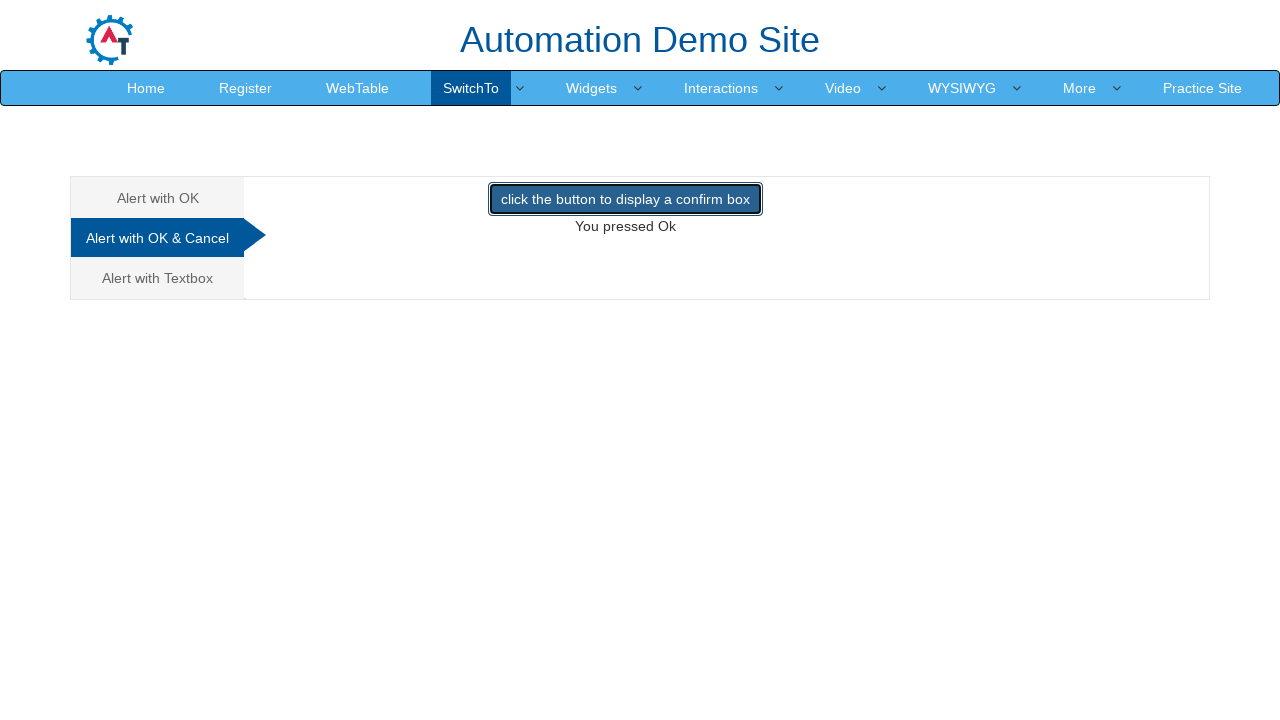